Tests browser window handling functionality by clicking a button to open a new window, switching between window handles, and closing a specific window based on its title.

Starting URL: http://demo.automationtesting.in/Windows.html

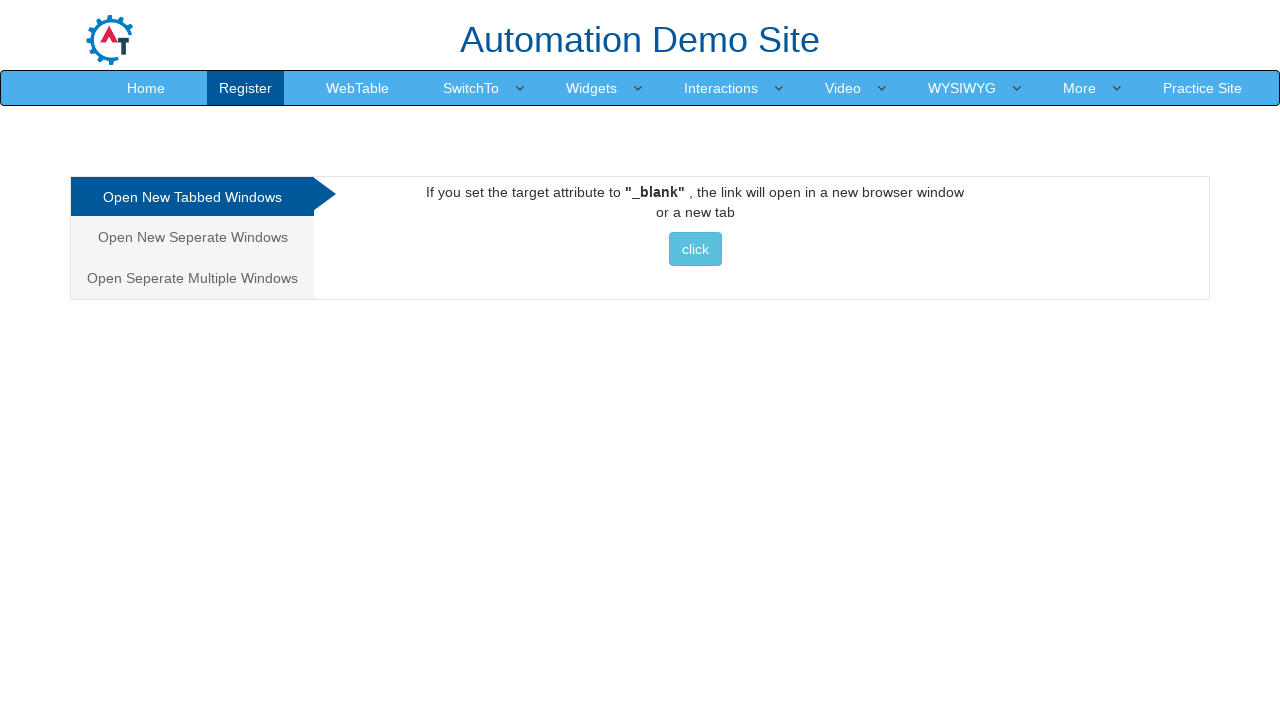

Clicked button to open a new window at (695, 249) on xpath=/html/body/div[1]/div/div/div/div[2]/div[1]/a/button
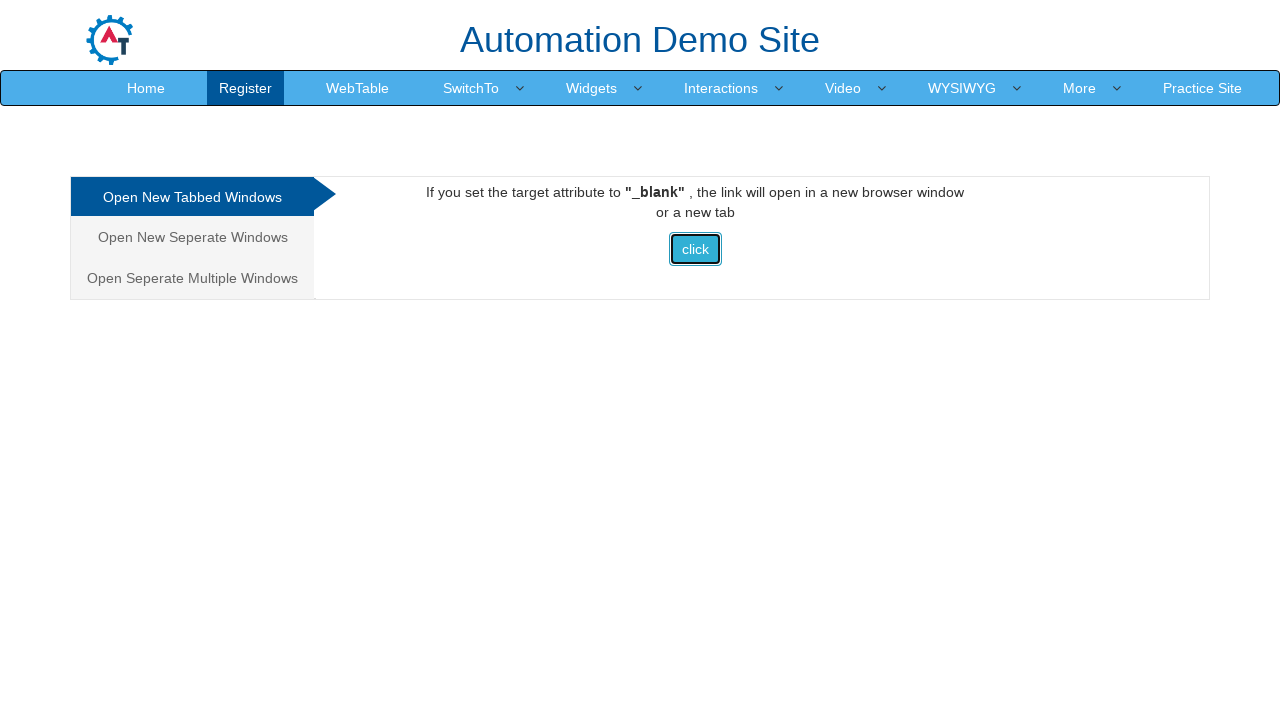

Waited 1 second for new page to open
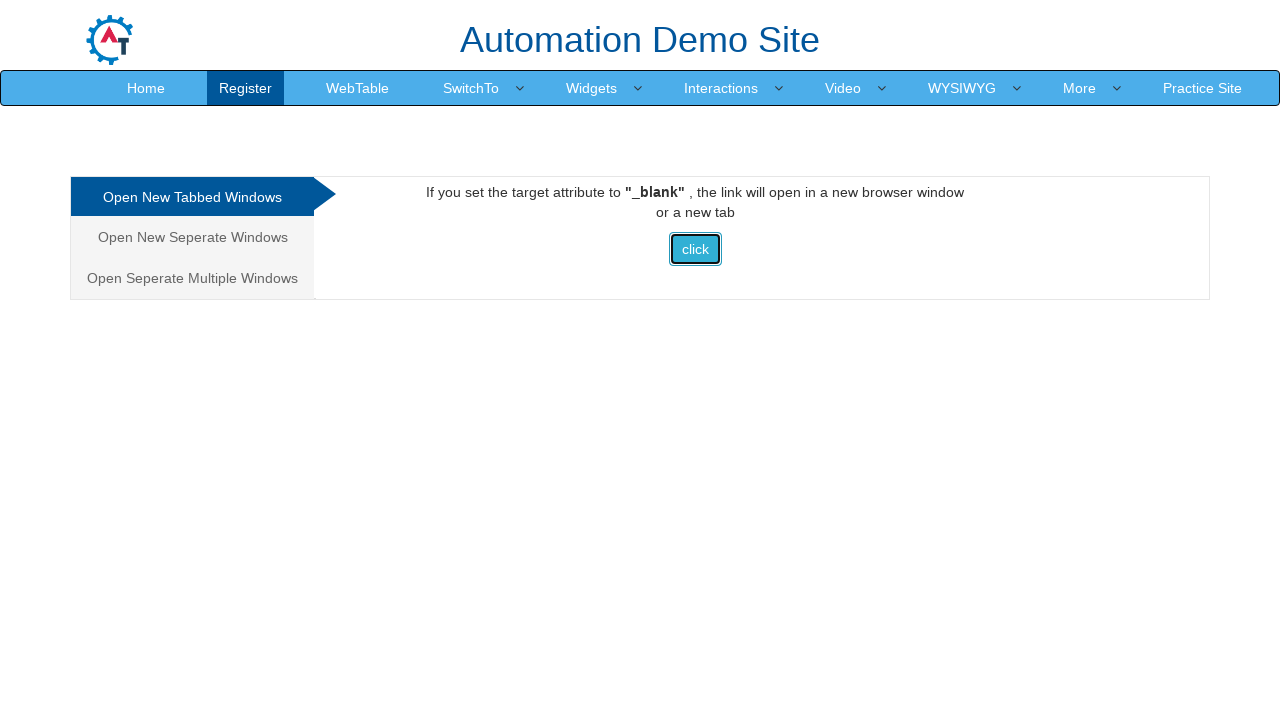

Retrieved all pages from browser context
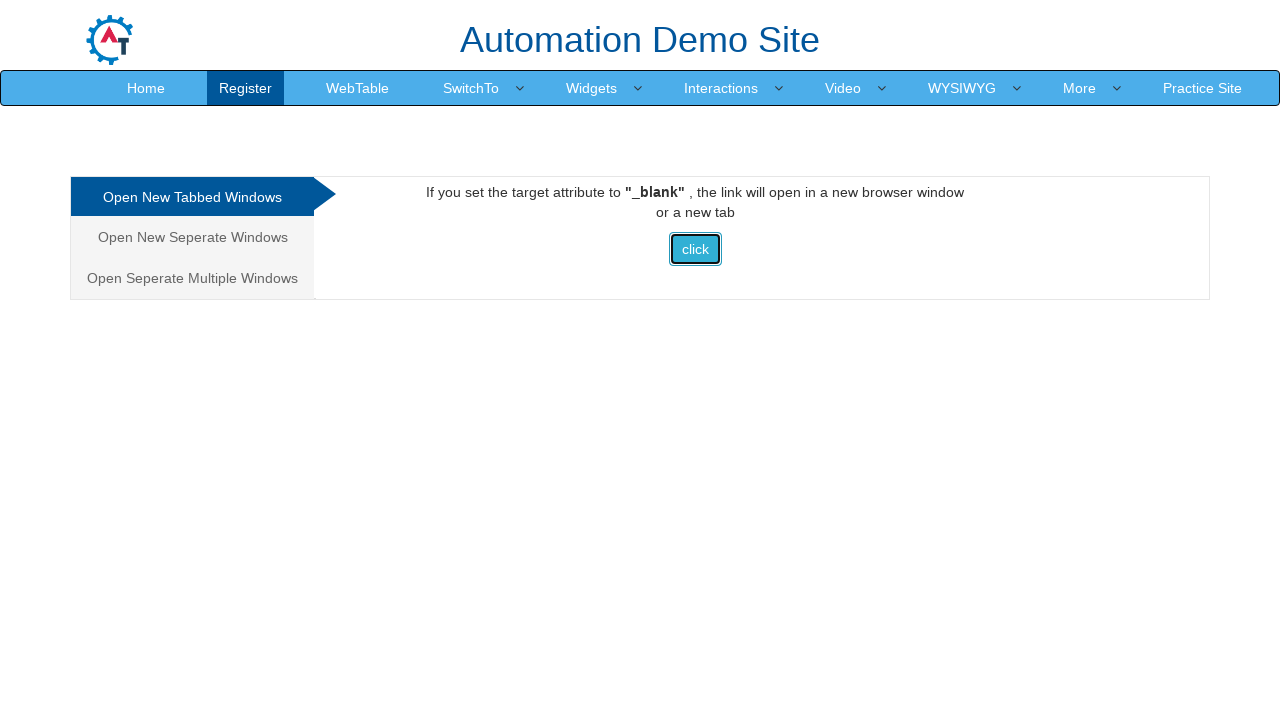

Checked page title: Frames & windows
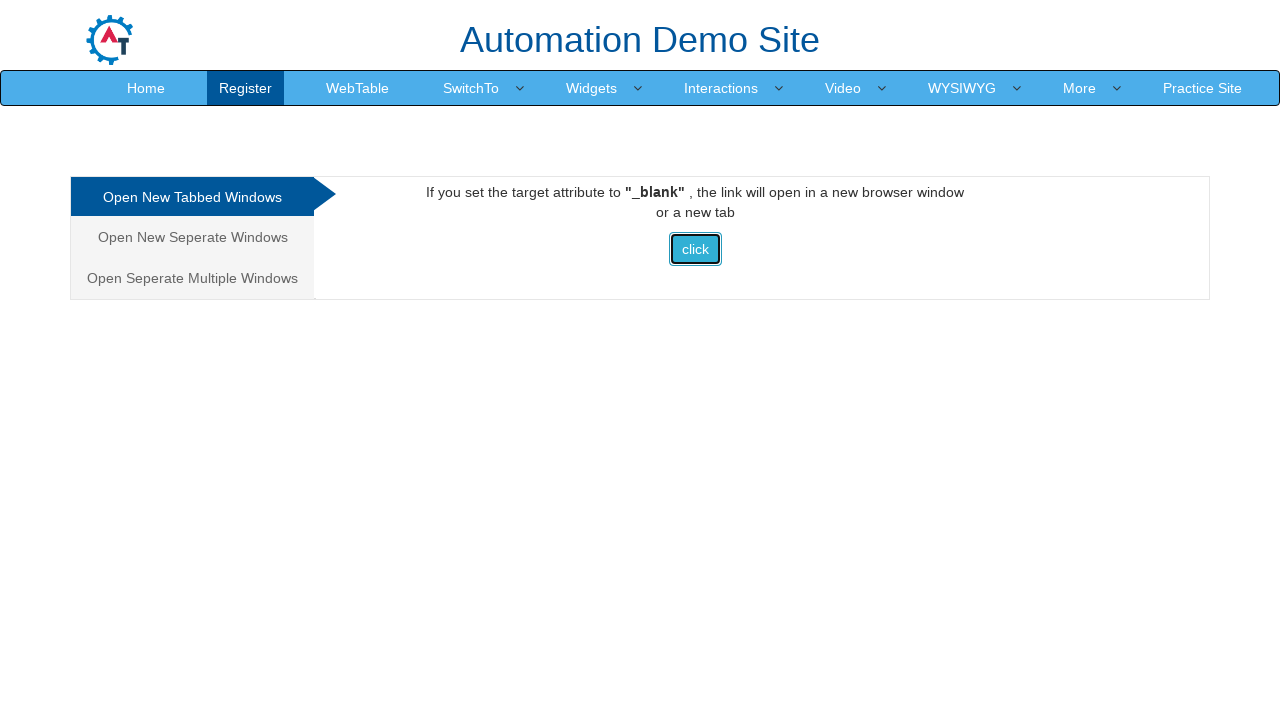

Checked page title: Selenium
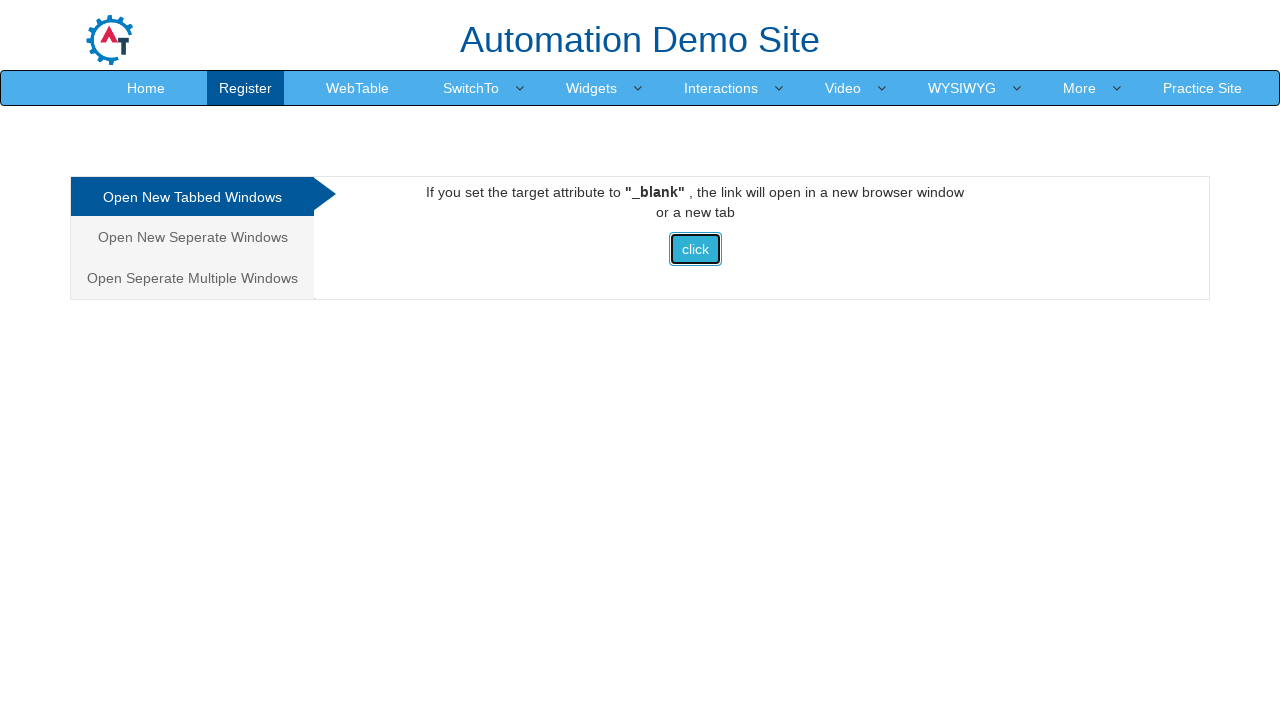

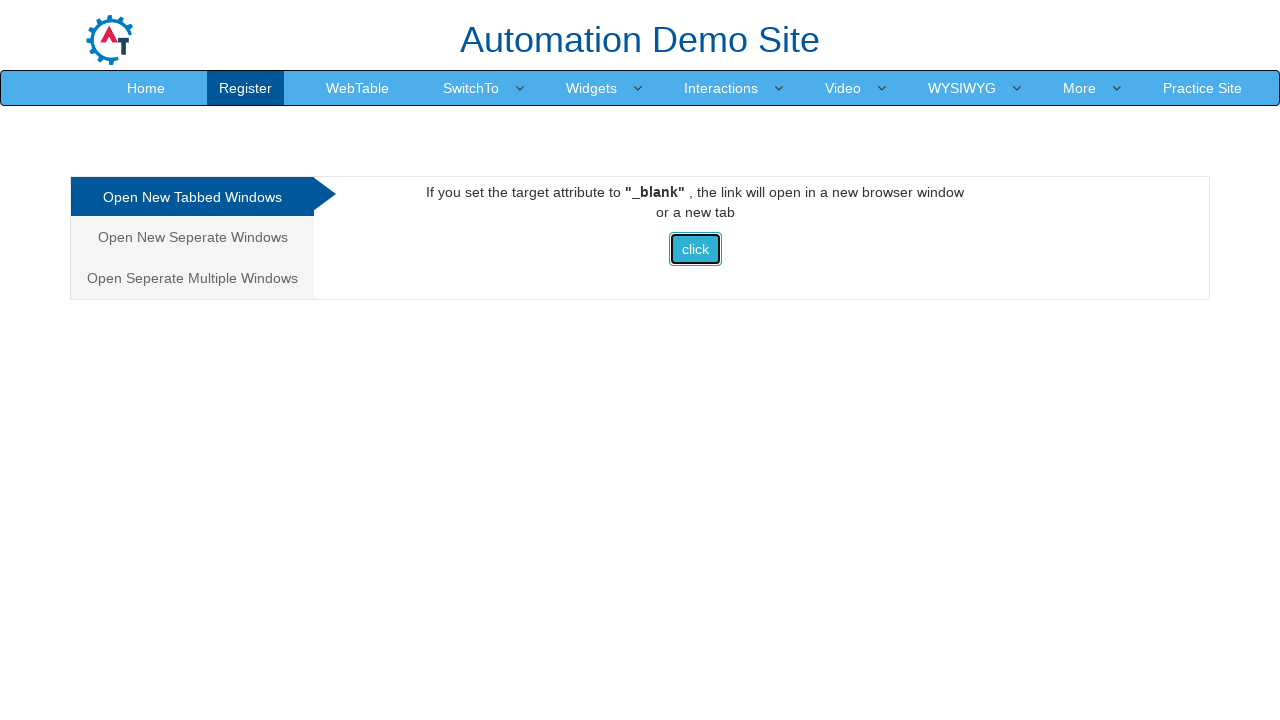